Tests a seller registration form by filling in personal and business information fields and submitting the form

Starting URL: https://shopdemo-alex-hot.koyeb.app/sell

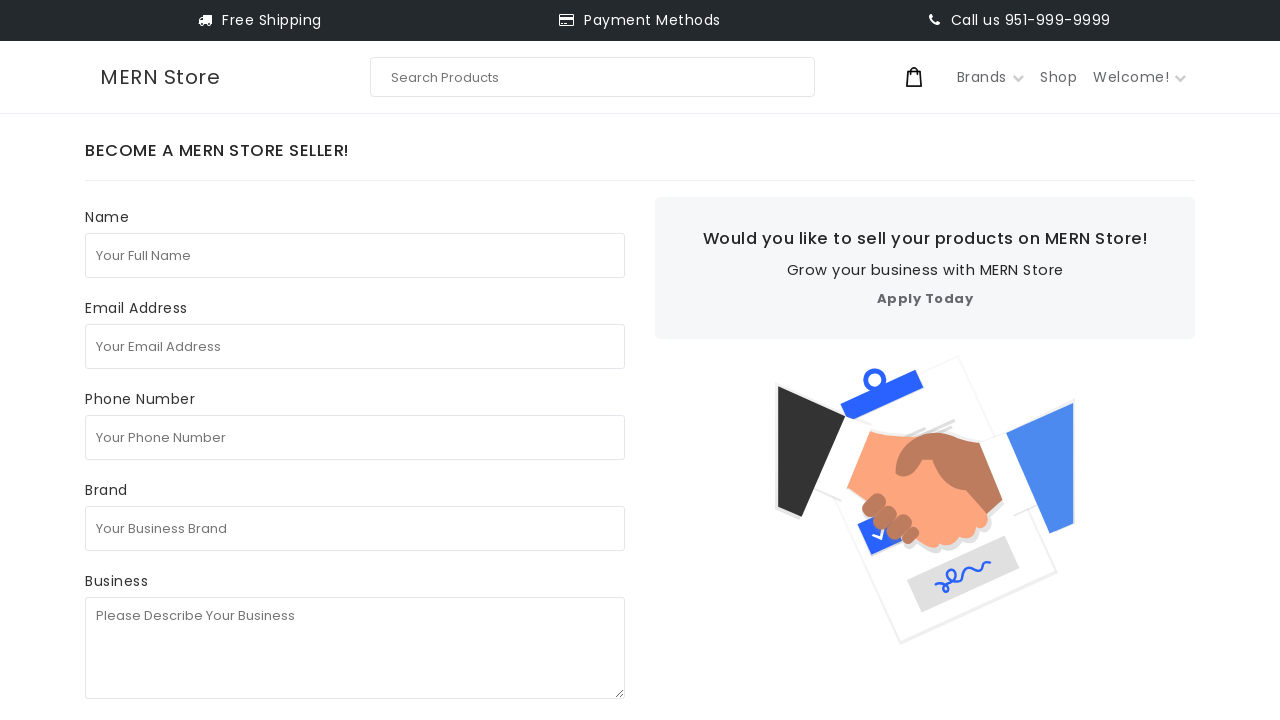

Clicked on full name field at (355, 255) on internal:attr=[placeholder="Your Full Name"i]
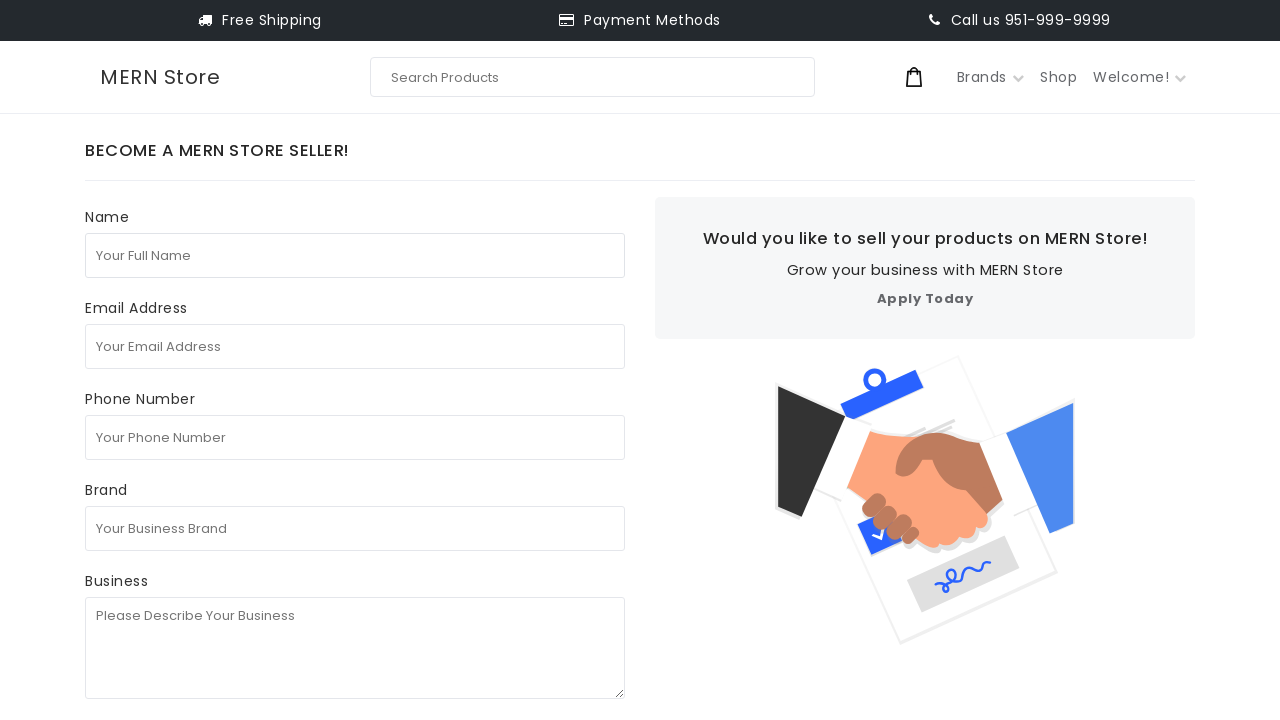

Filled full name field with initial incorrect entry on internal:attr=[placeholder="Your Full Name"i]
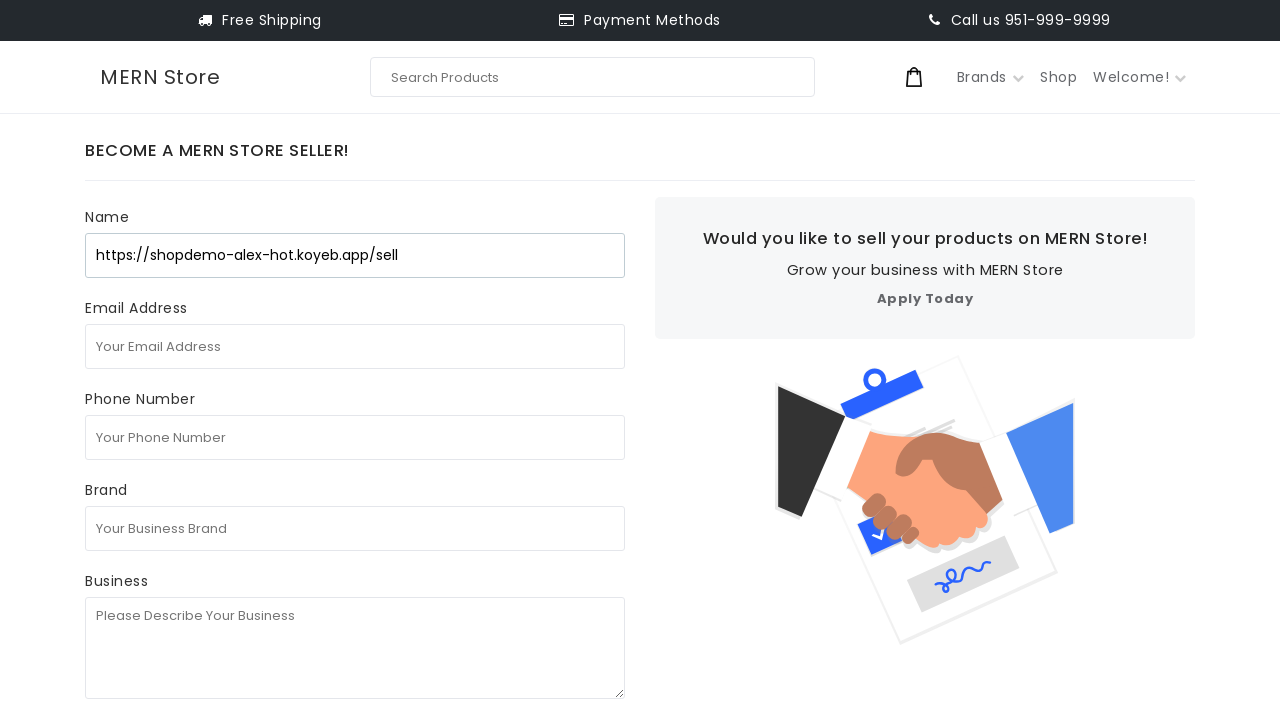

Selected all text in full name field on internal:attr=[placeholder="Your Full Name"i]
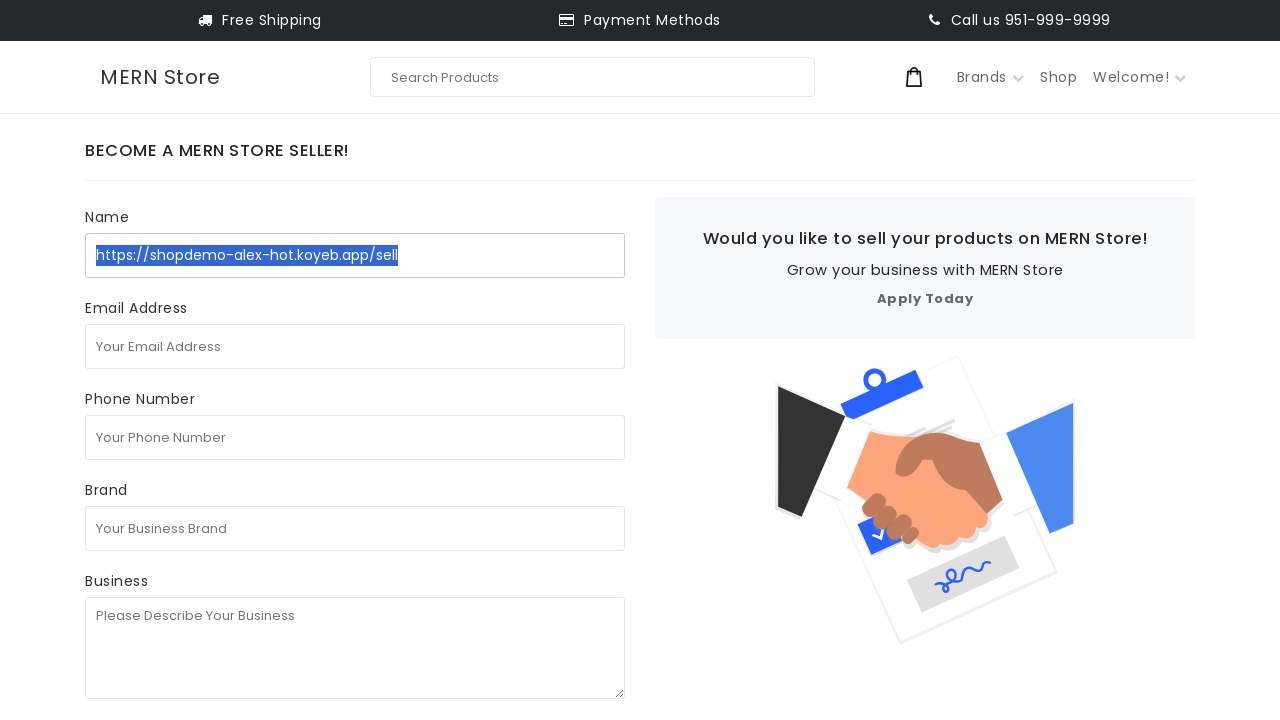

Replaced full name with correct value 'test seller' on internal:attr=[placeholder="Your Full Name"i]
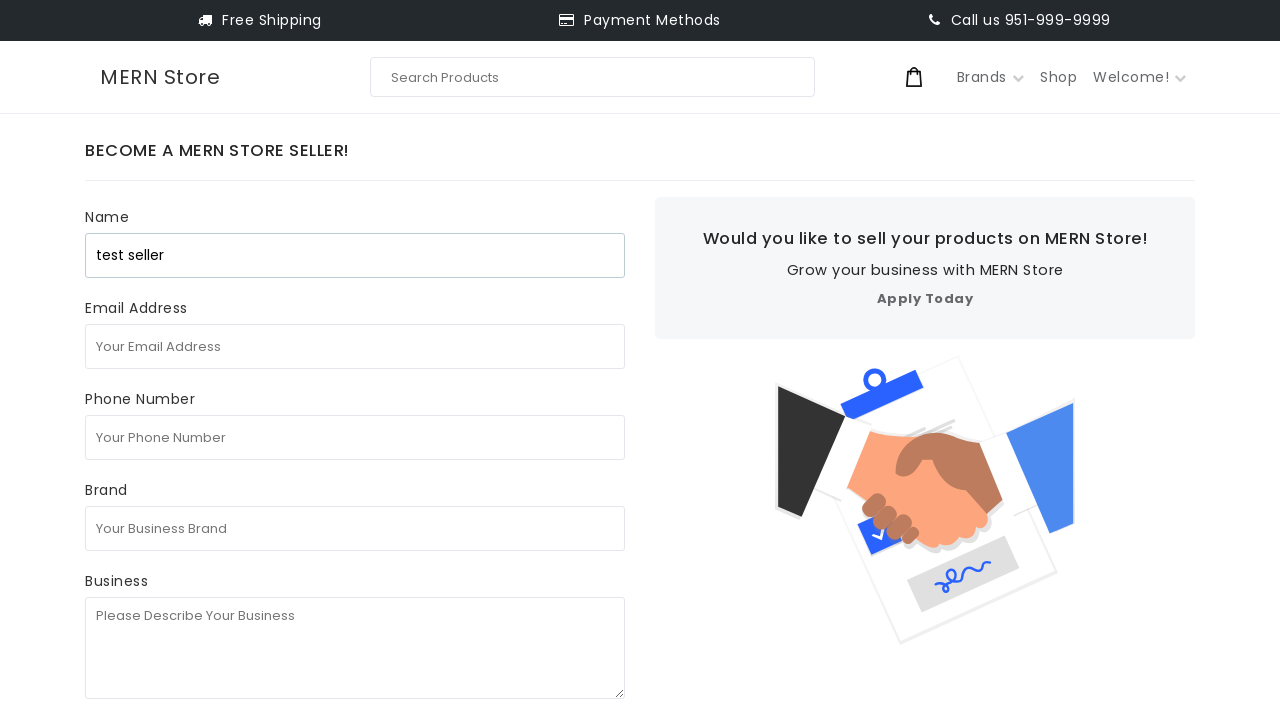

Clicked on email address field at (355, 346) on internal:attr=[placeholder="Your Email Address"i]
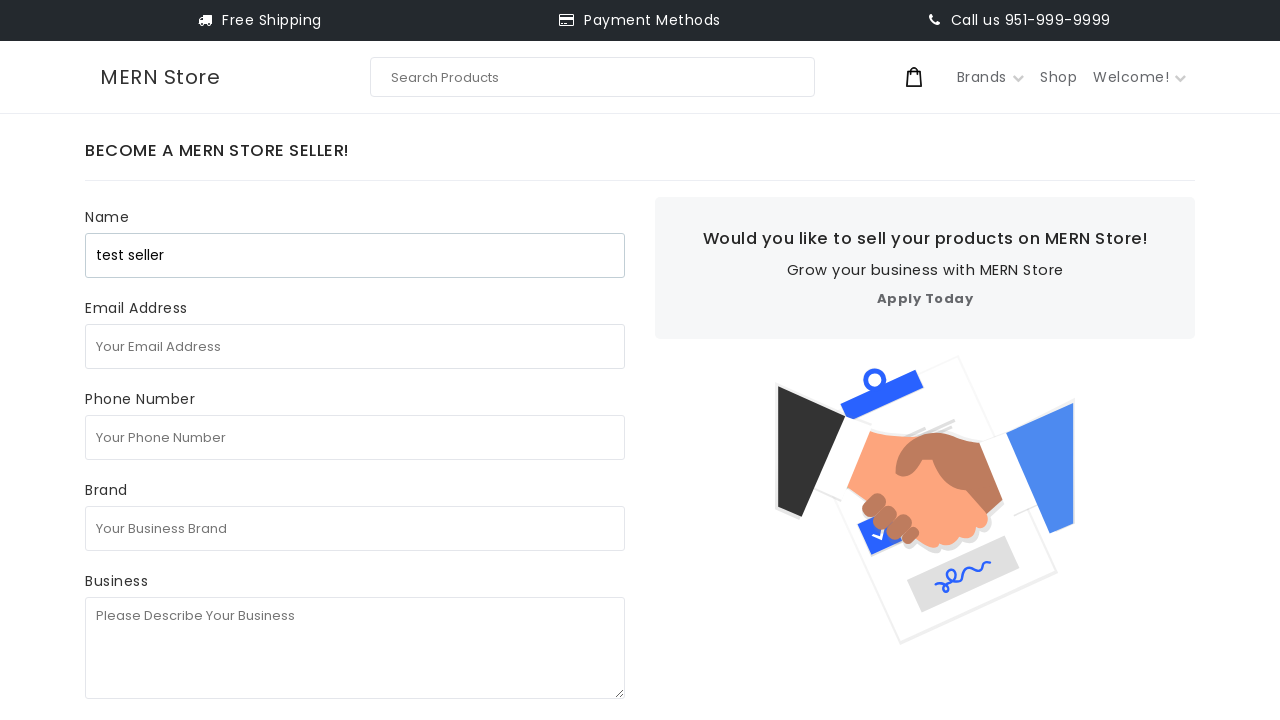

Filled email address field with 'testseller@gmail.com' on internal:attr=[placeholder="Your Email Address"i]
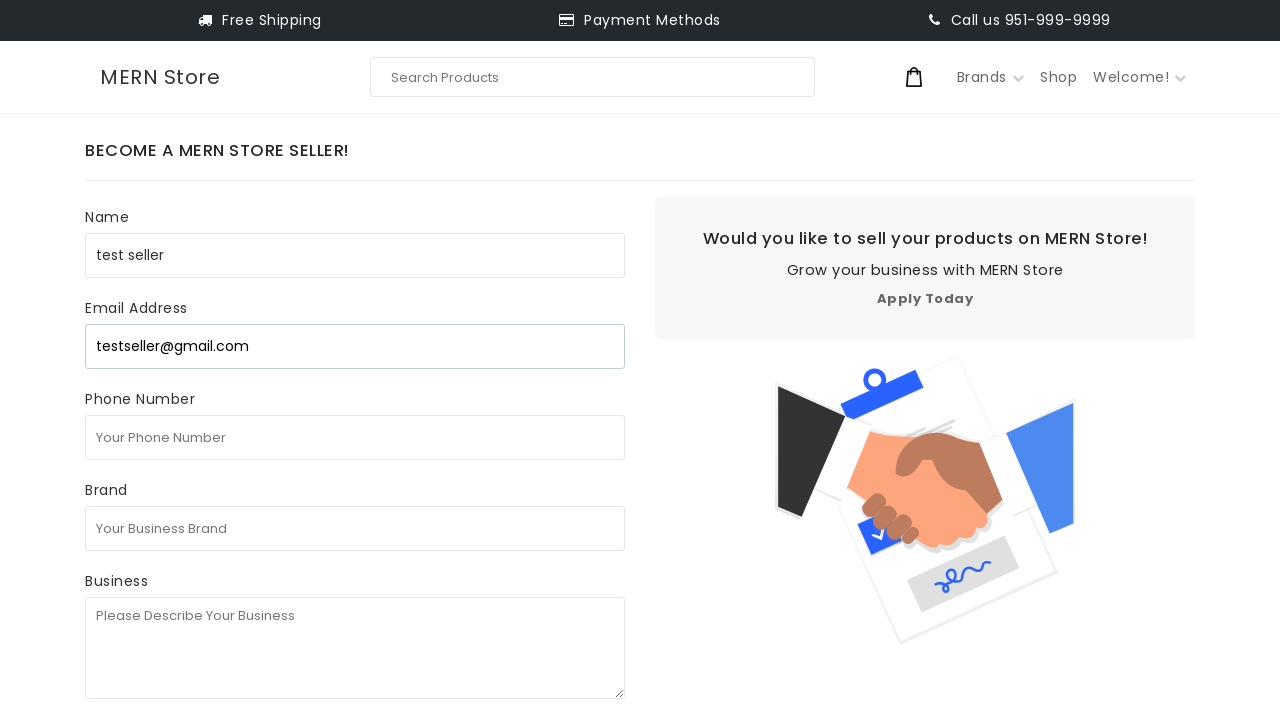

Clicked on phone number field at (355, 437) on internal:attr=[placeholder="Your Phone Number"i]
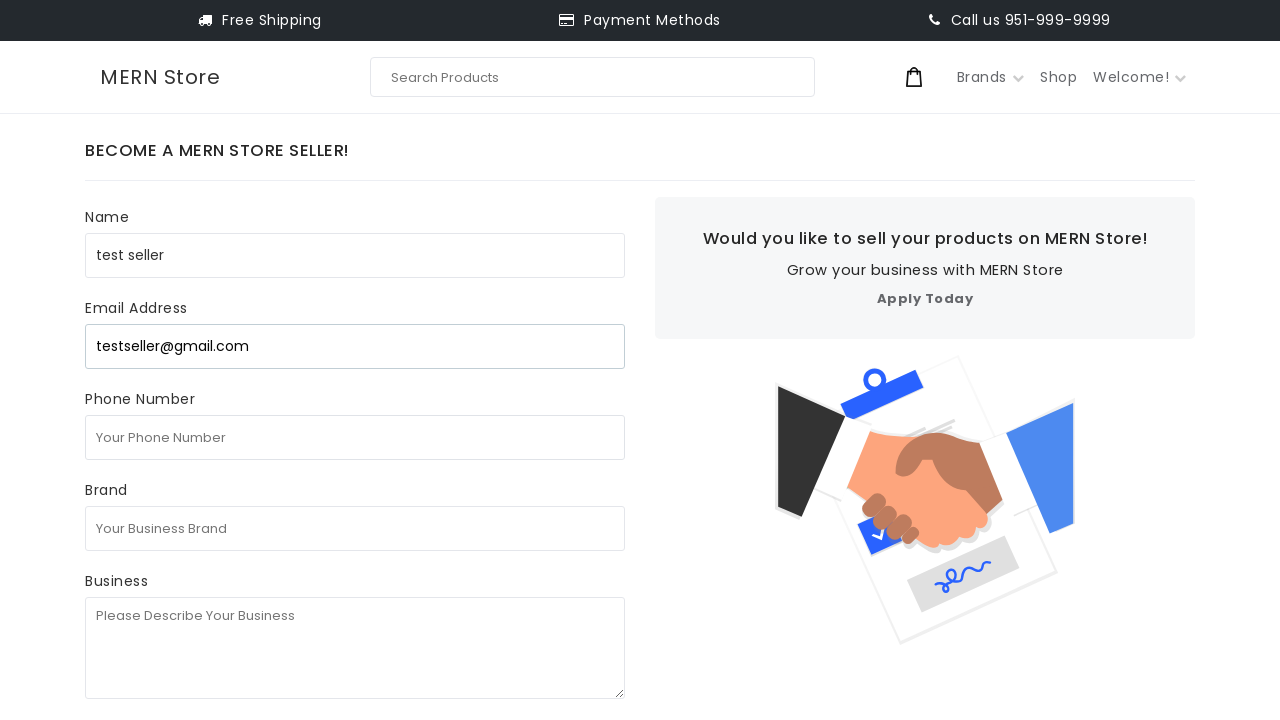

Filled phone number field with '1231231231' on internal:attr=[placeholder="Your Phone Number"i]
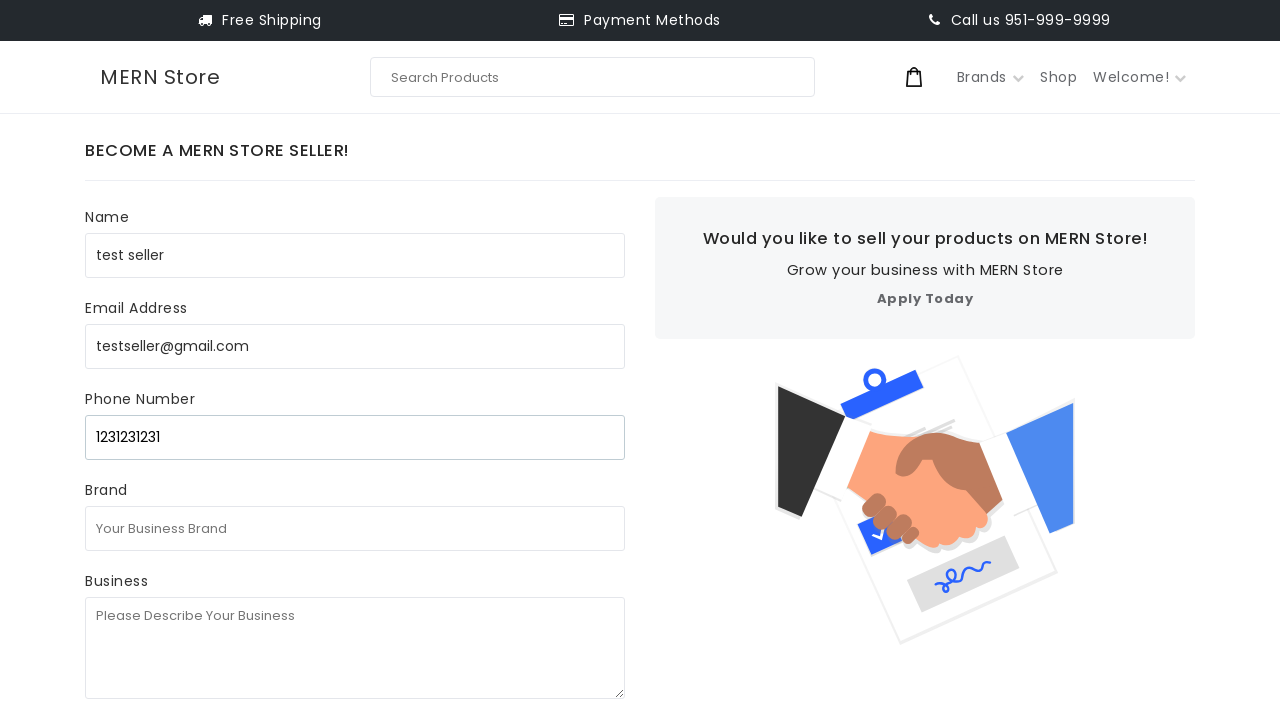

Clicked on business brand field at (355, 528) on internal:attr=[placeholder="Your Business Brand"i]
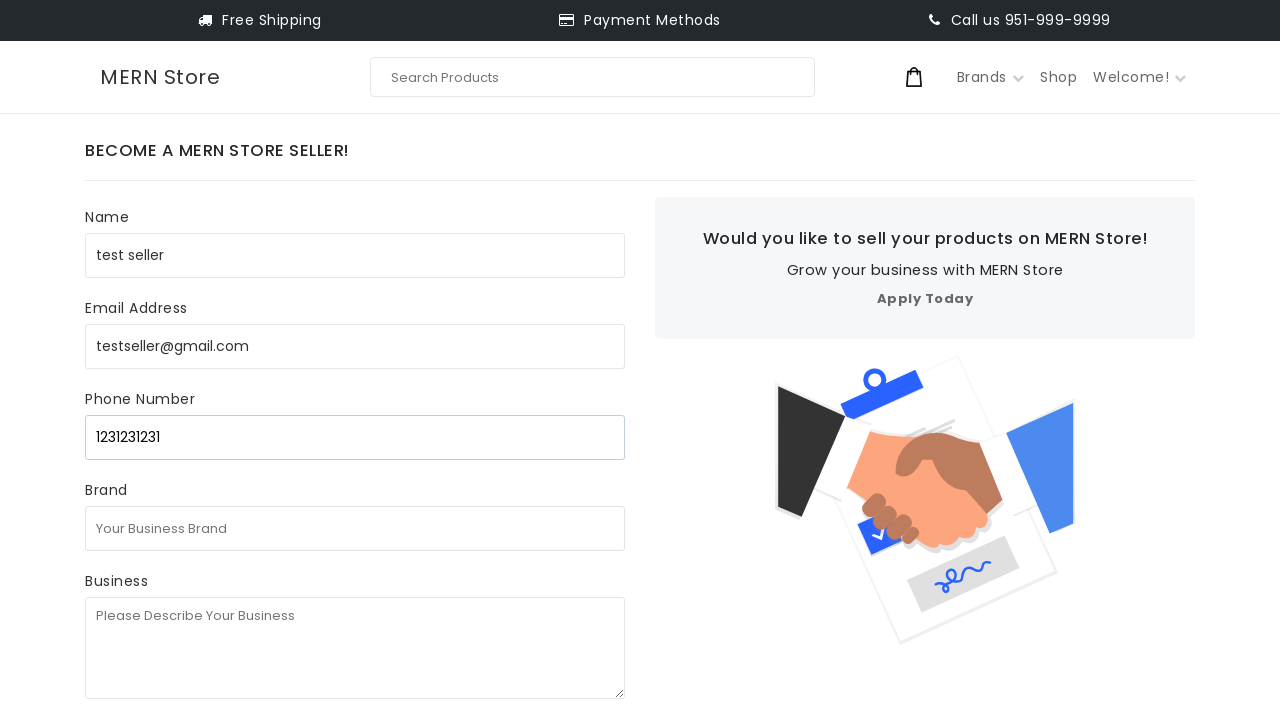

Filled business brand field with 'test business' on internal:attr=[placeholder="Your Business Brand"i]
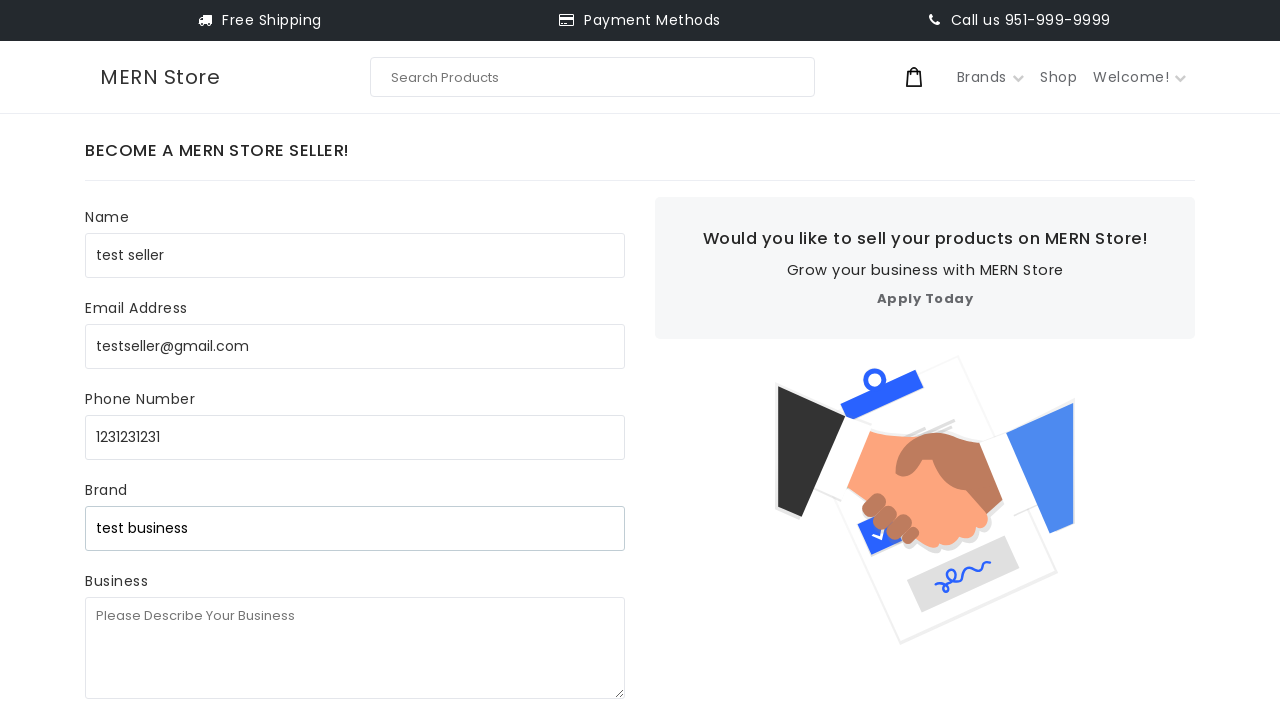

Clicked on business description field at (355, 648) on internal:attr=[placeholder="Please Describe Your Business"i]
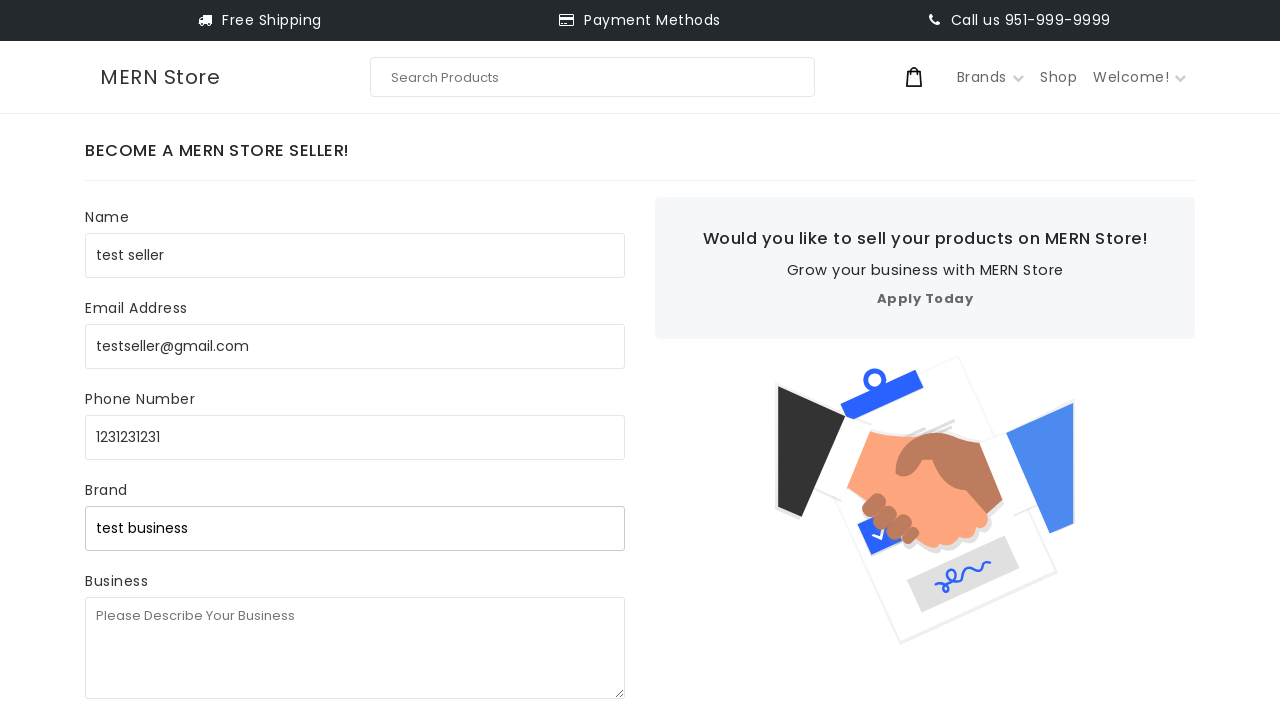

Filled business description field with 'test test testc' on internal:attr=[placeholder="Please Describe Your Business"i]
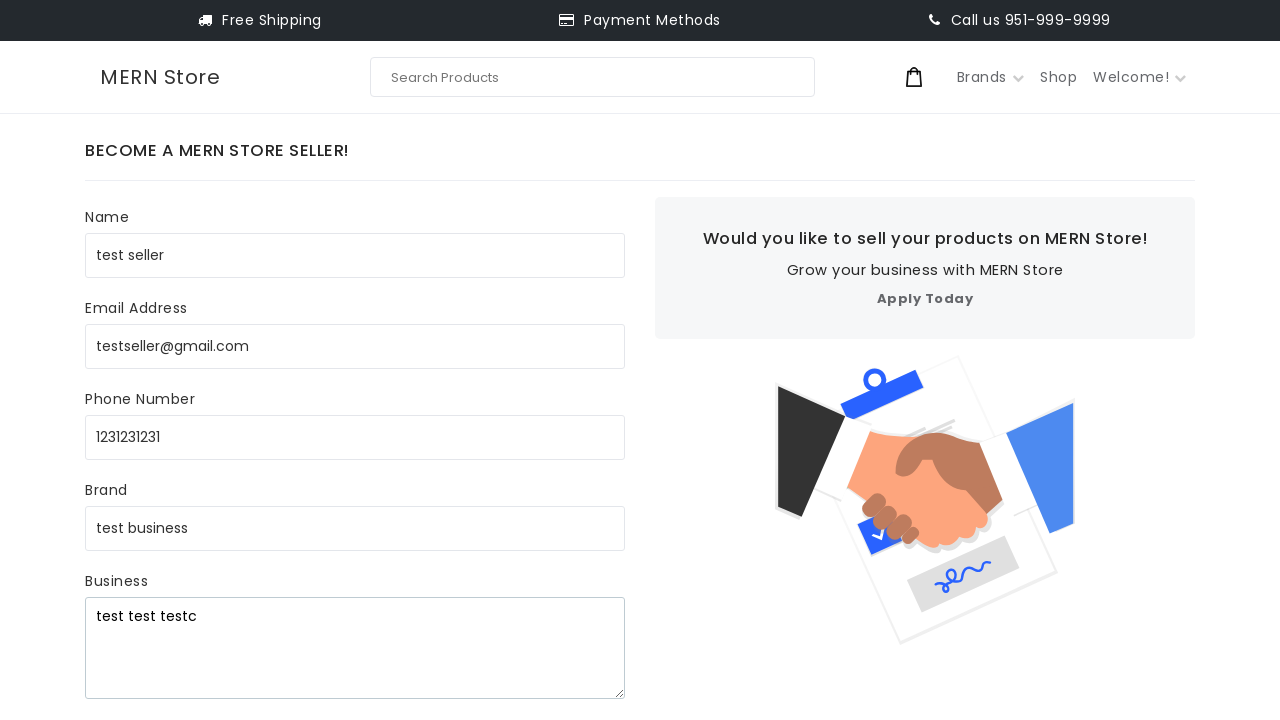

Clicked Submit button to submit seller registration form at (152, 382) on internal:role=button[name="Submit"i]
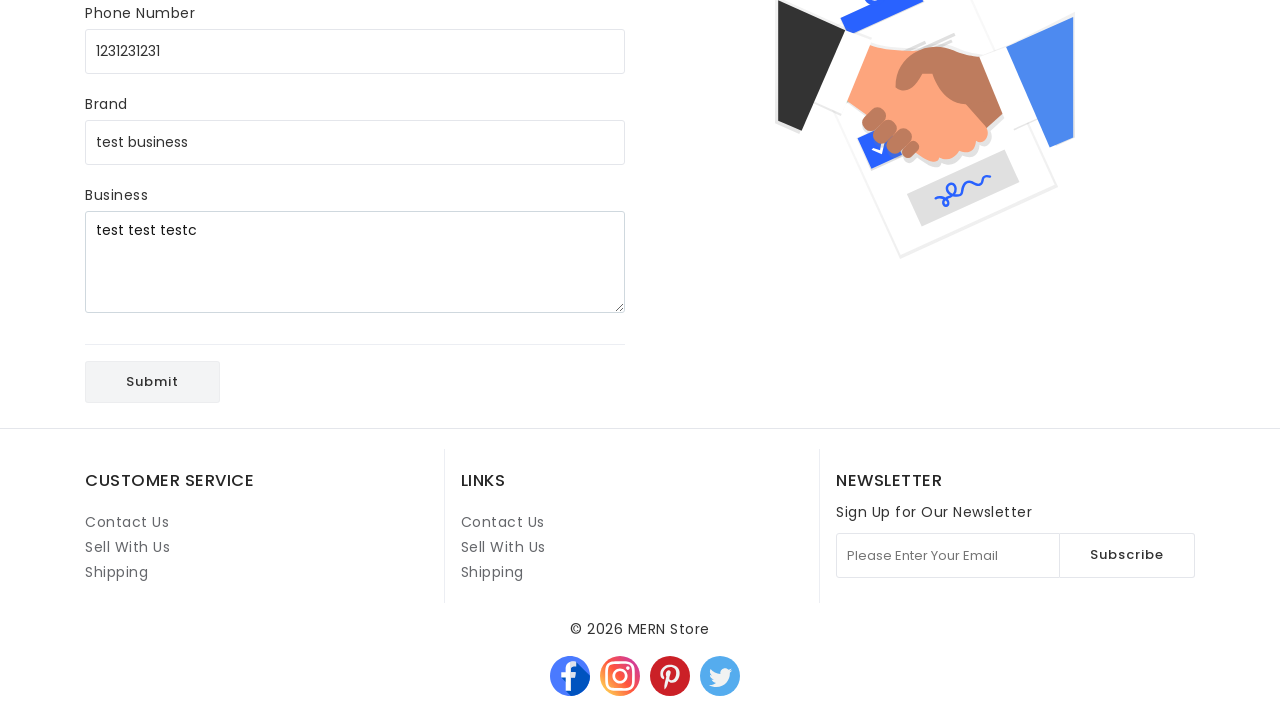

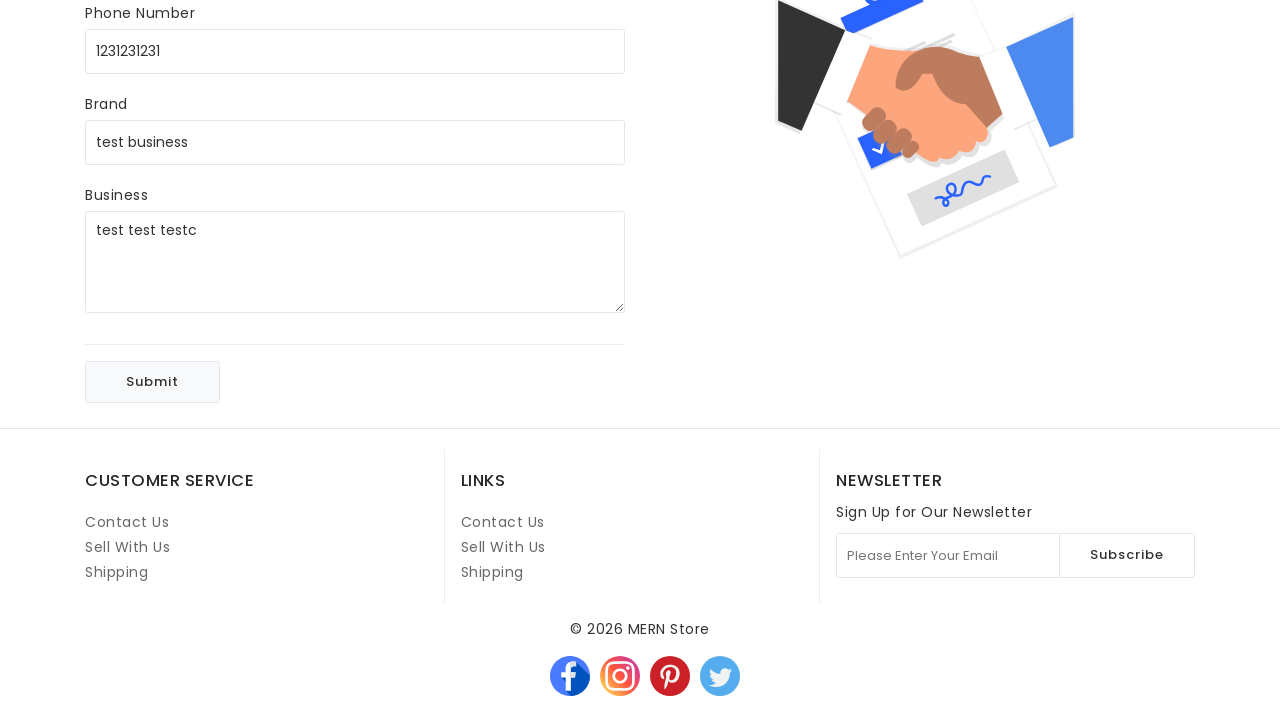